Navigates to a locators example page and asserts that the heading element text equals "Heading 1"

Starting URL: https://kristinek.github.io/site/examples/locators

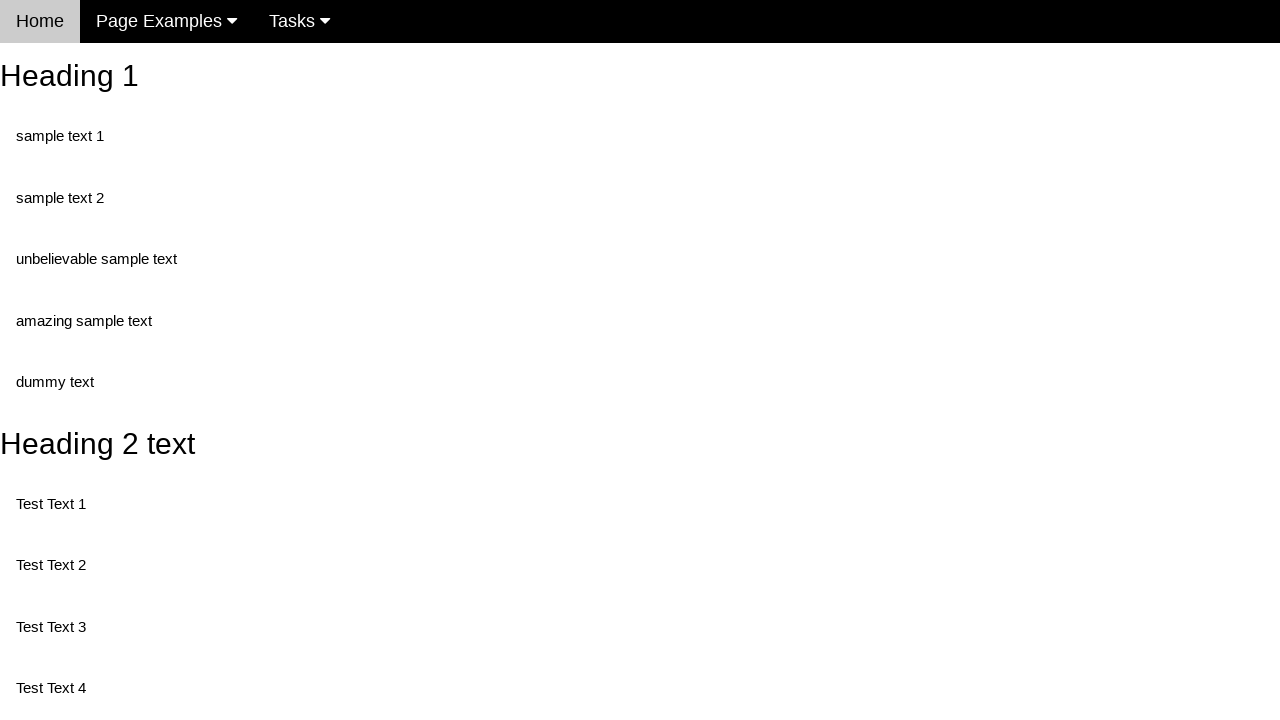

Navigated to locators example page
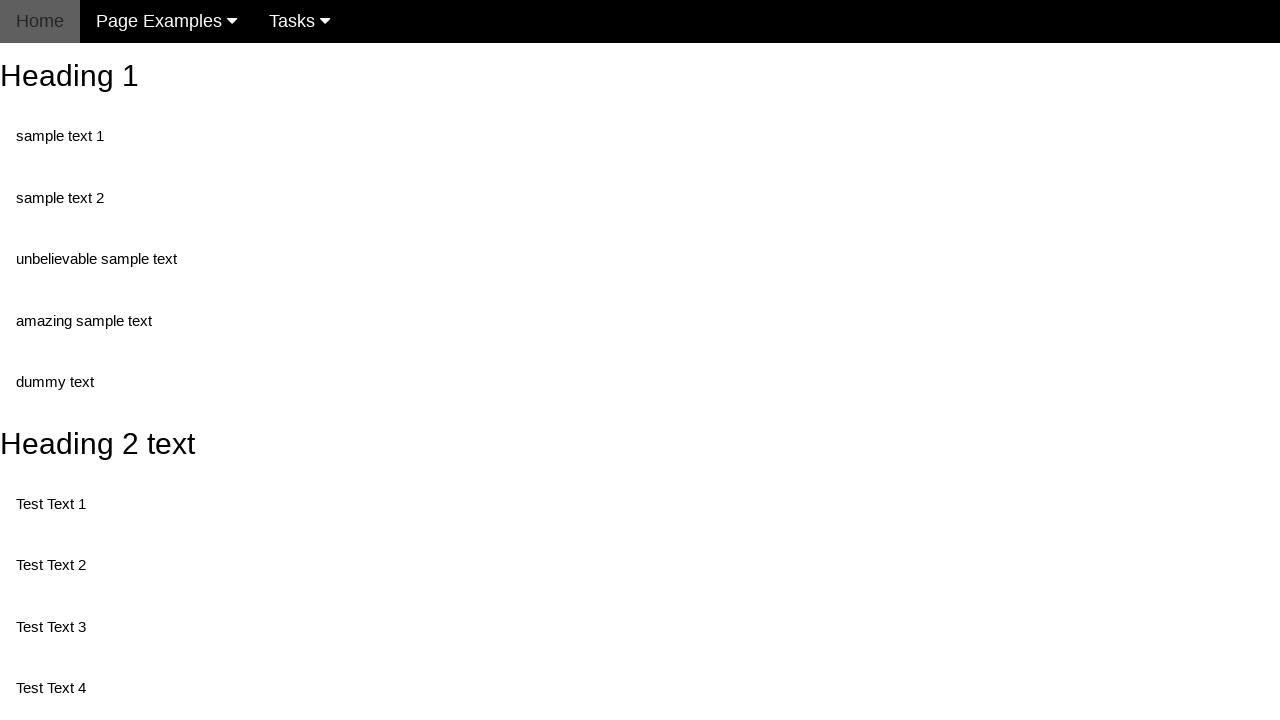

Waited for heading element with id 'heading_1' to be visible
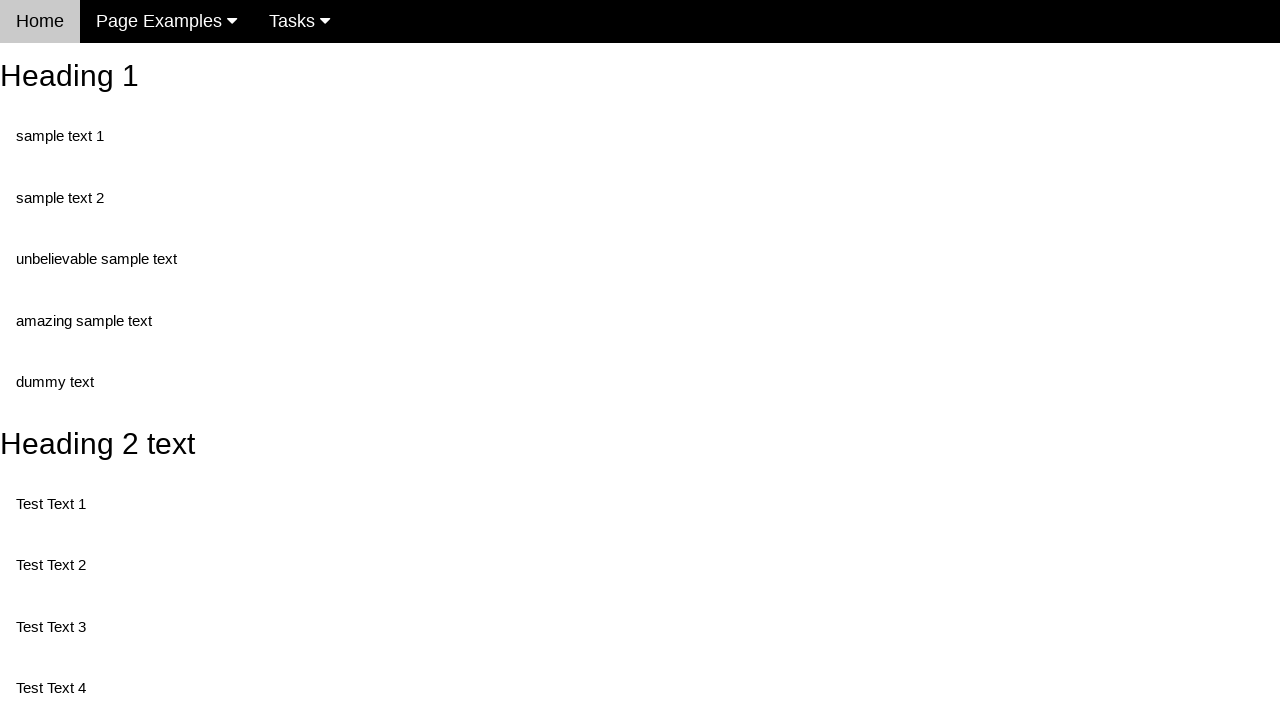

Asserted that heading text equals 'Heading 1'
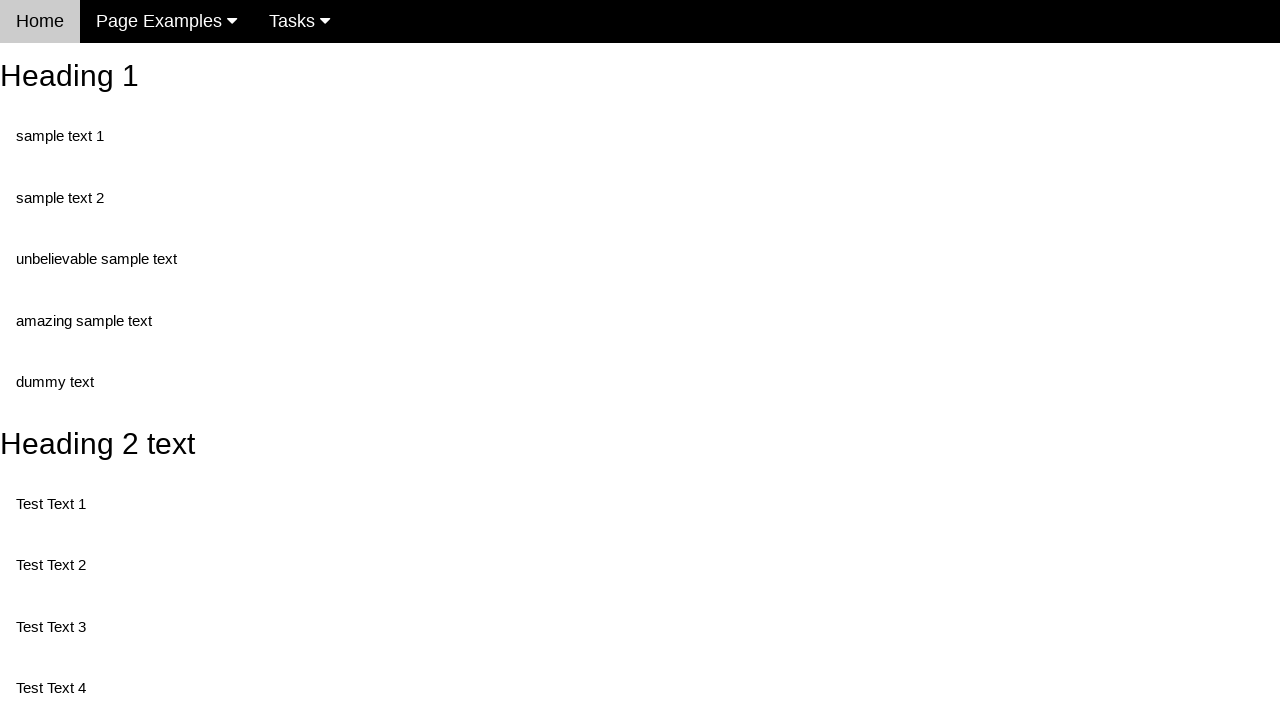

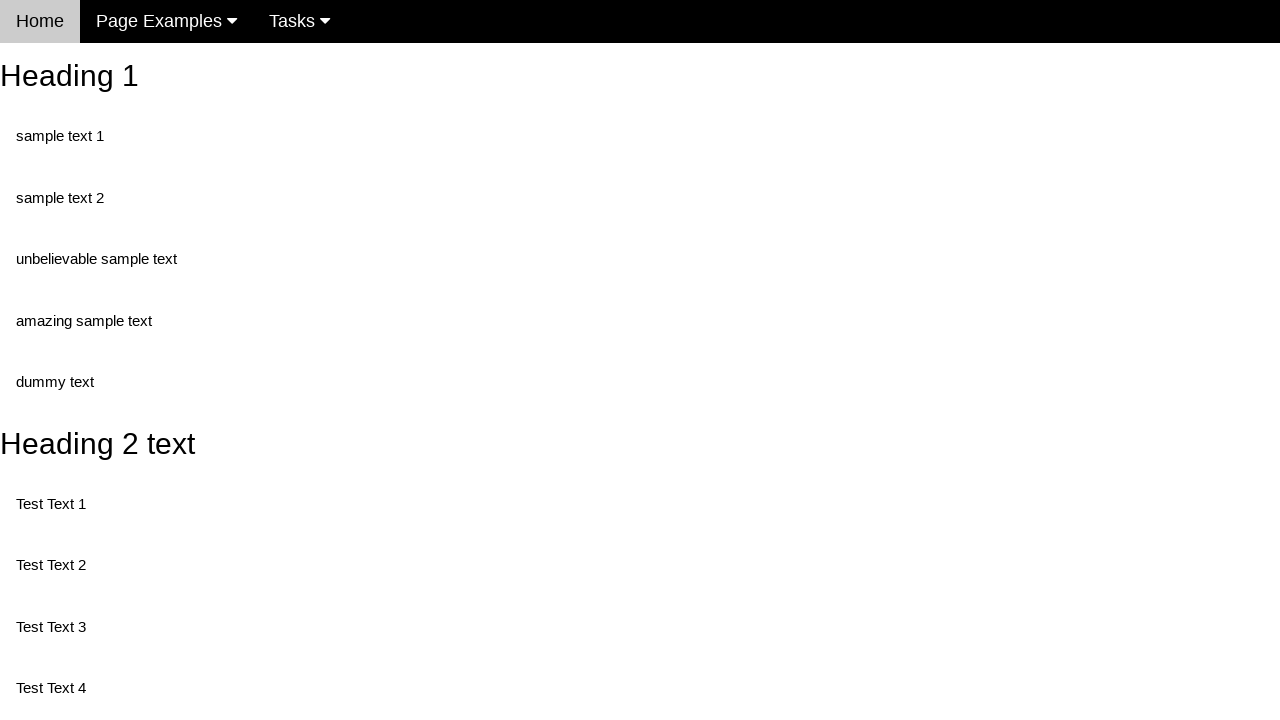